Tests email validation by entering an email address in the text box form and verifying the output displays correctly

Starting URL: https://demoqa.com/text-box

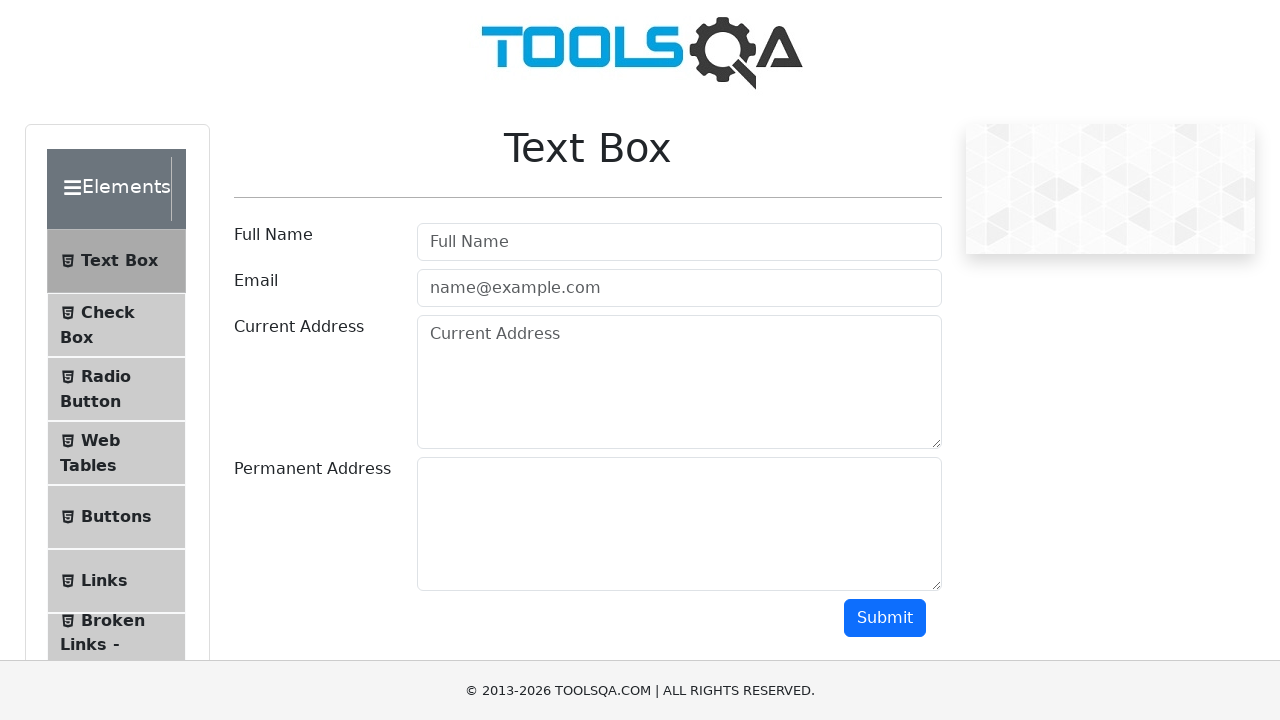

Filled email field with 'some@gmail.com' on #userEmail
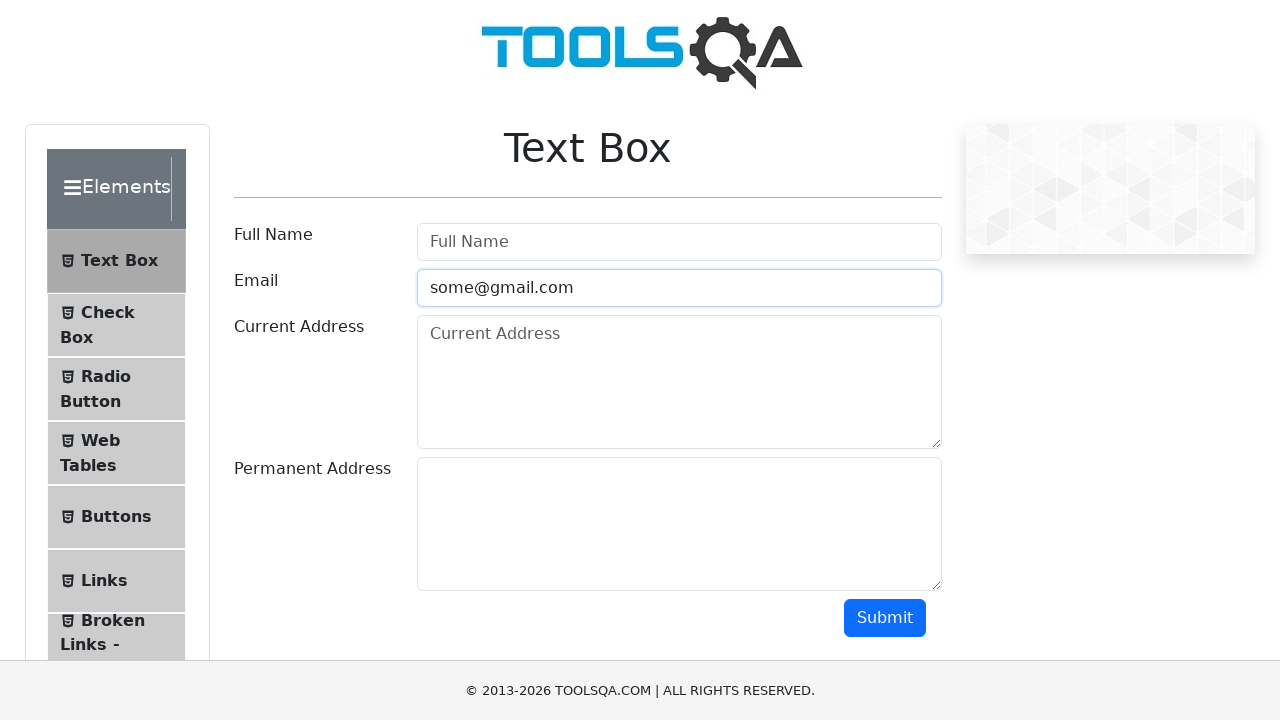

Scrolled submit button into view
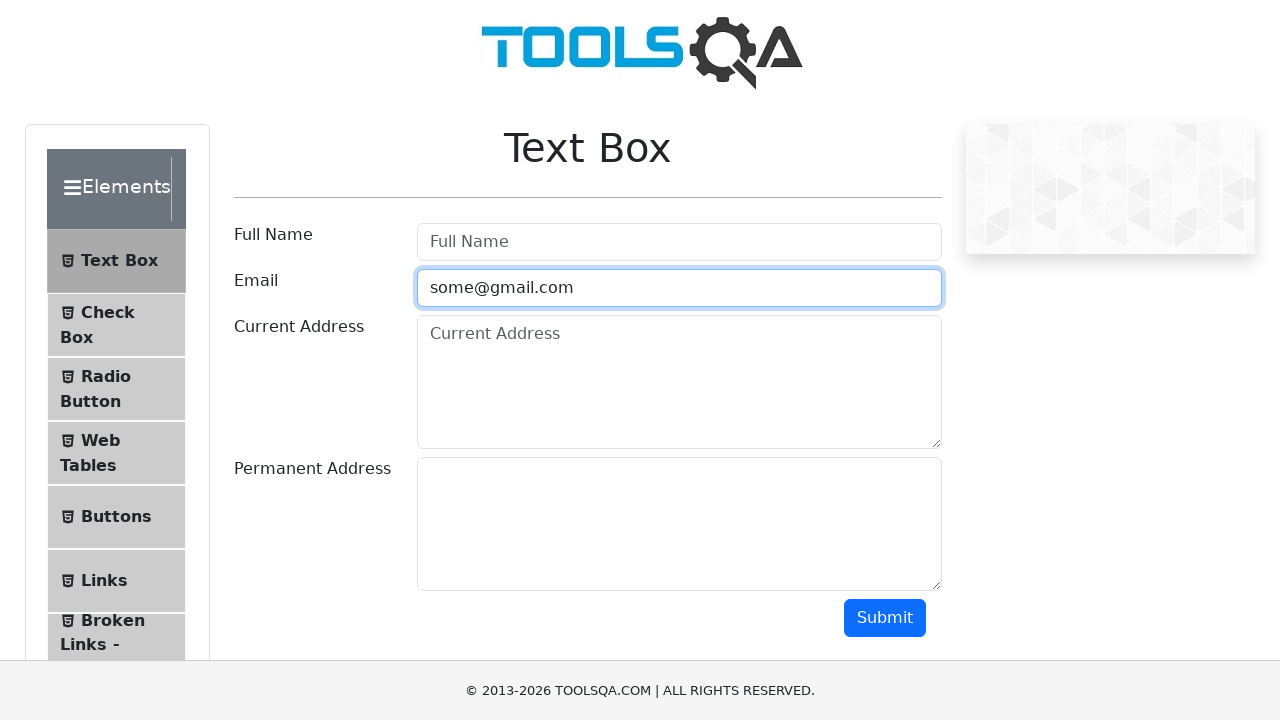

Clicked submit button at (885, 618) on #submit
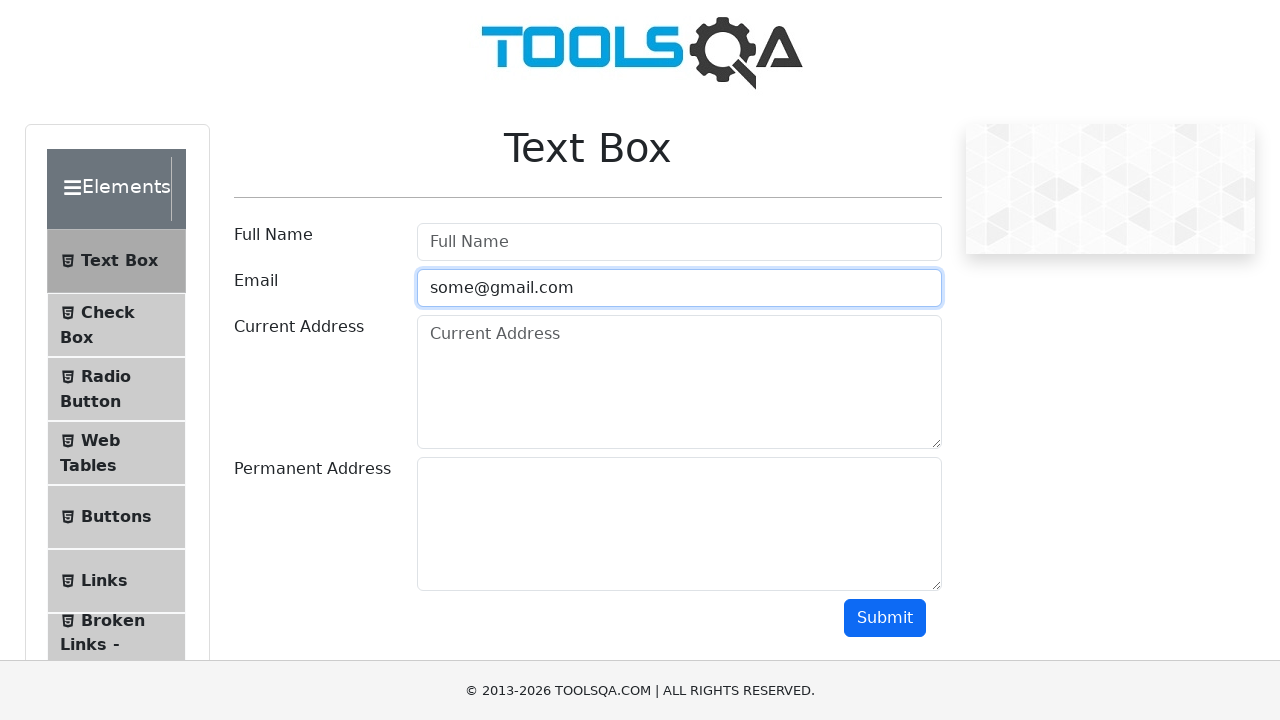

Email output field loaded
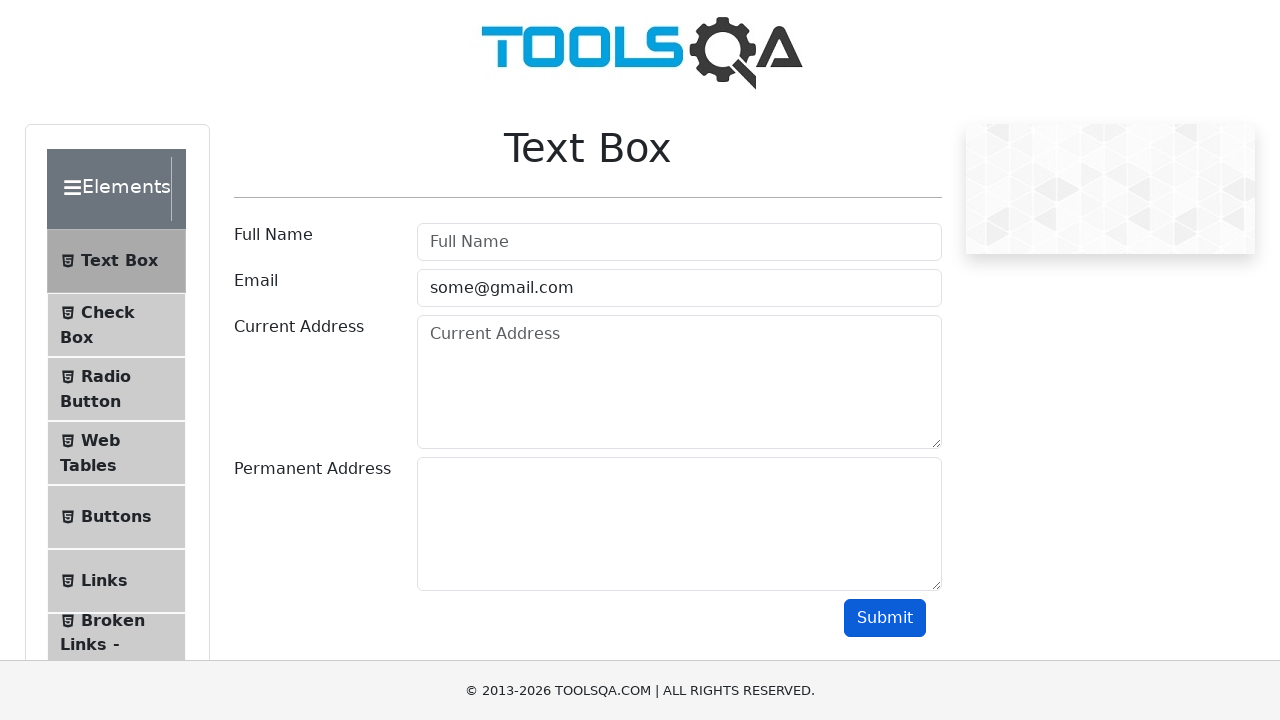

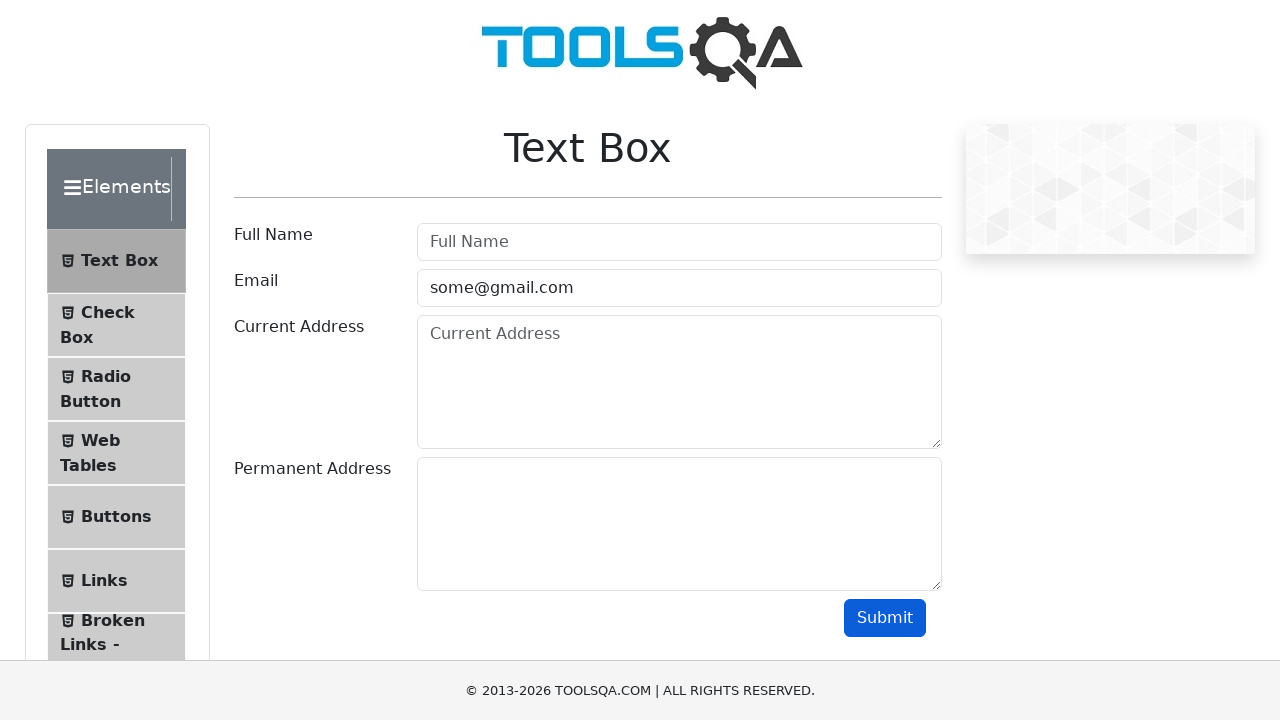